Navigates to an e-commerce page and verifies that specific vegetable products (Brocolli and Cauliflower) are displayed in the product list

Starting URL: https://rahulshettyacademy.com/seleniumPractise/#/

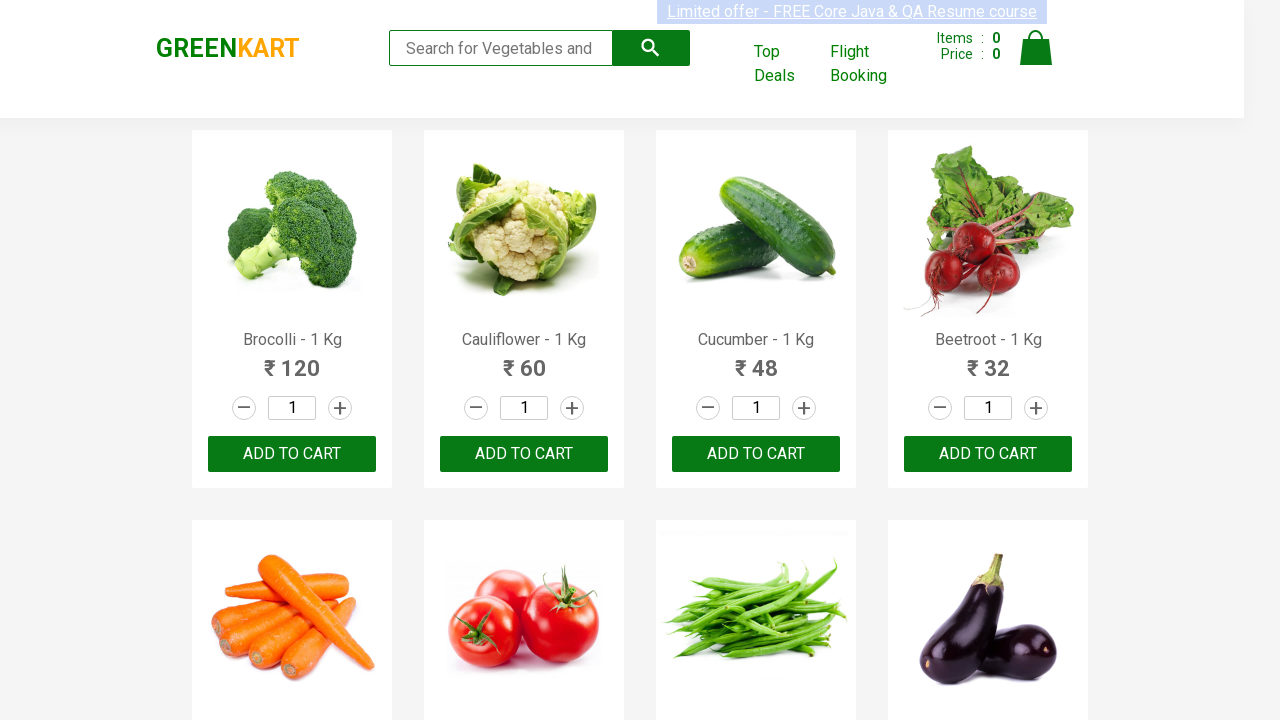

Waited for product name elements to load
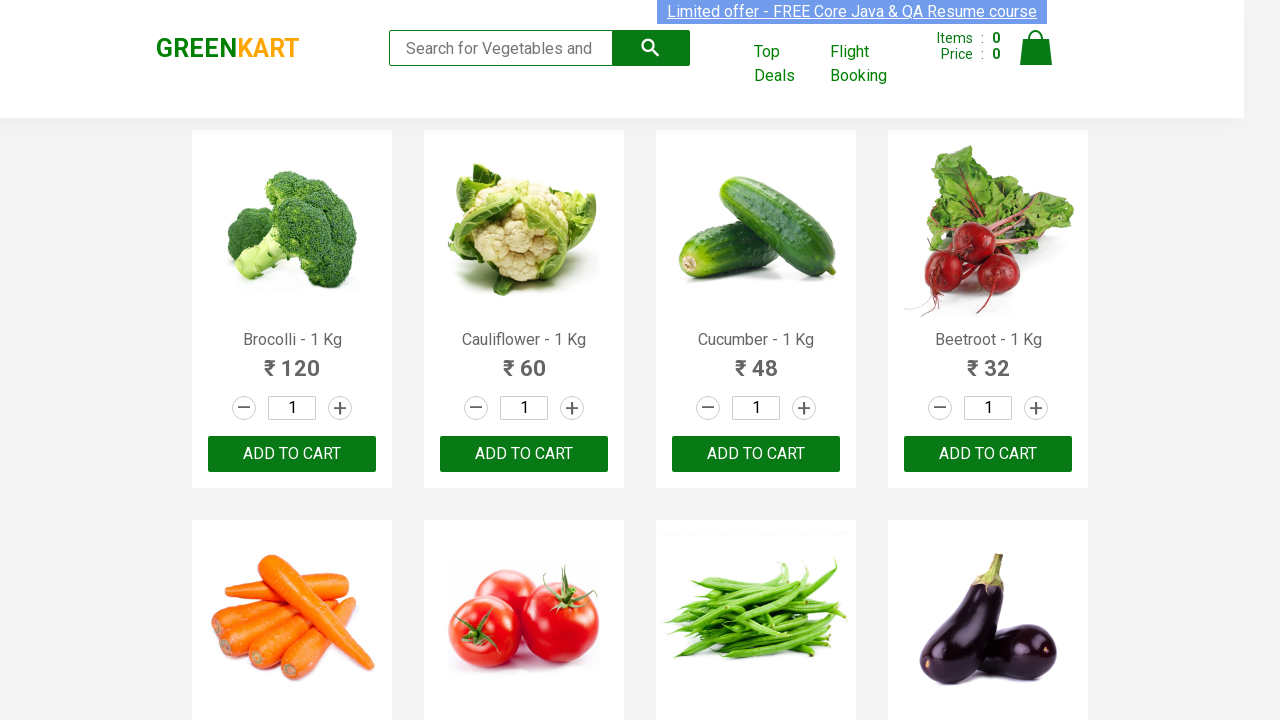

Retrieved all product name elements from the page
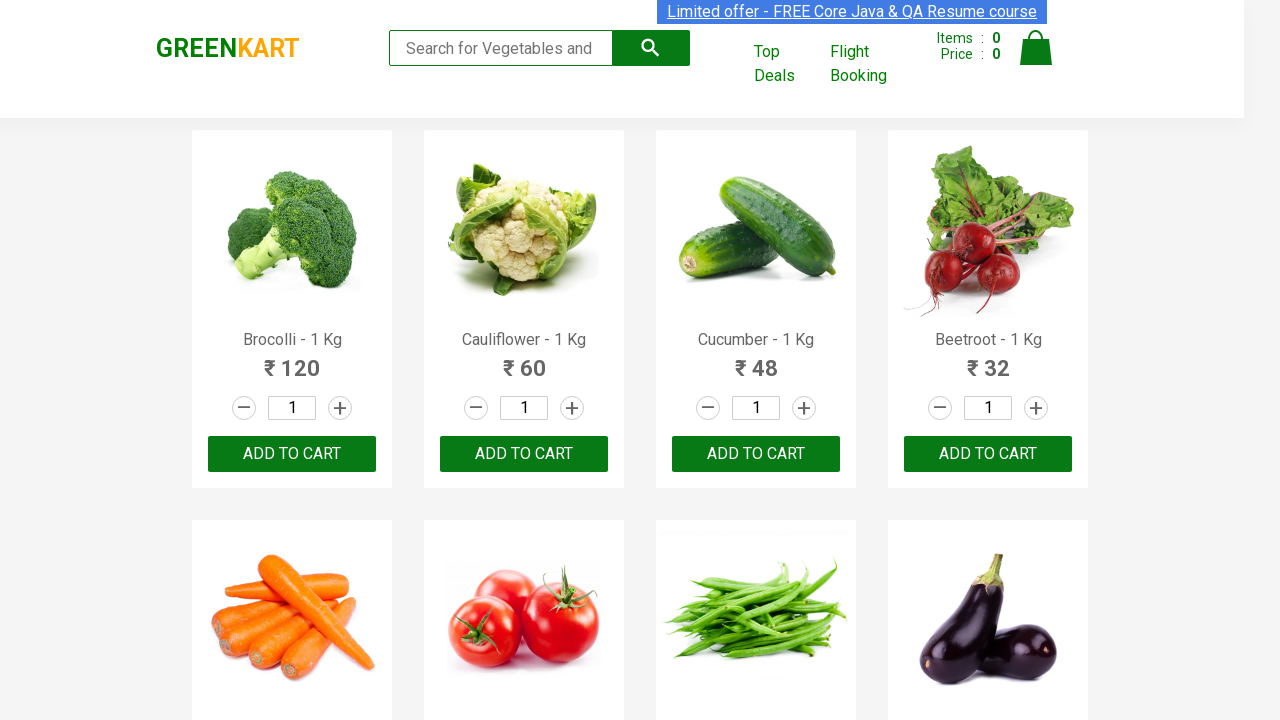

Verified that 'Brocolli' is present in the product list
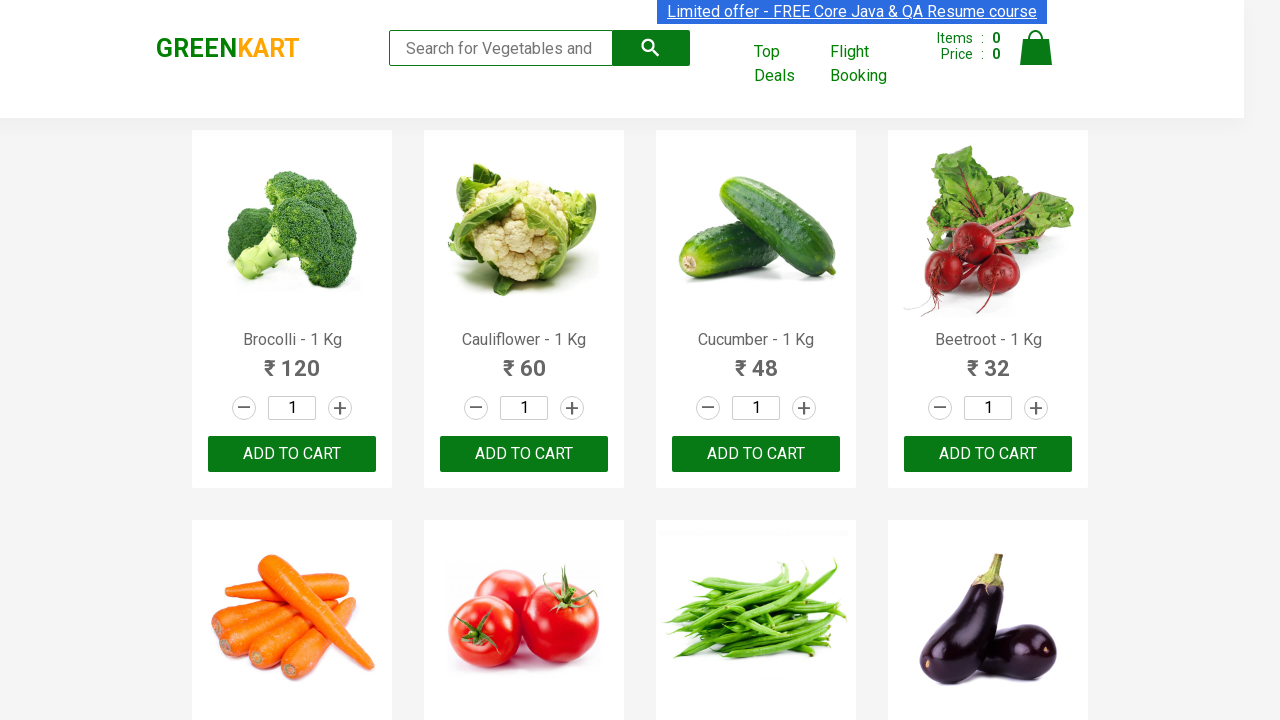

Verified that 'Cauliflower' is present in the product list
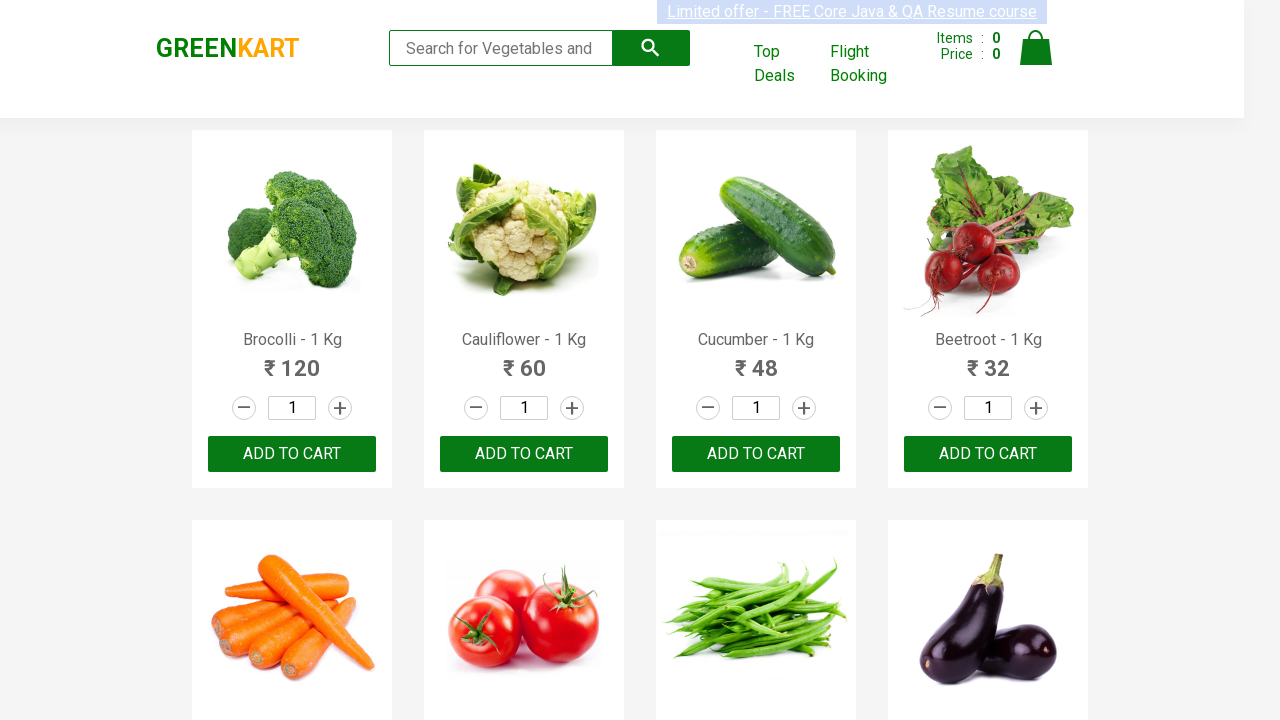

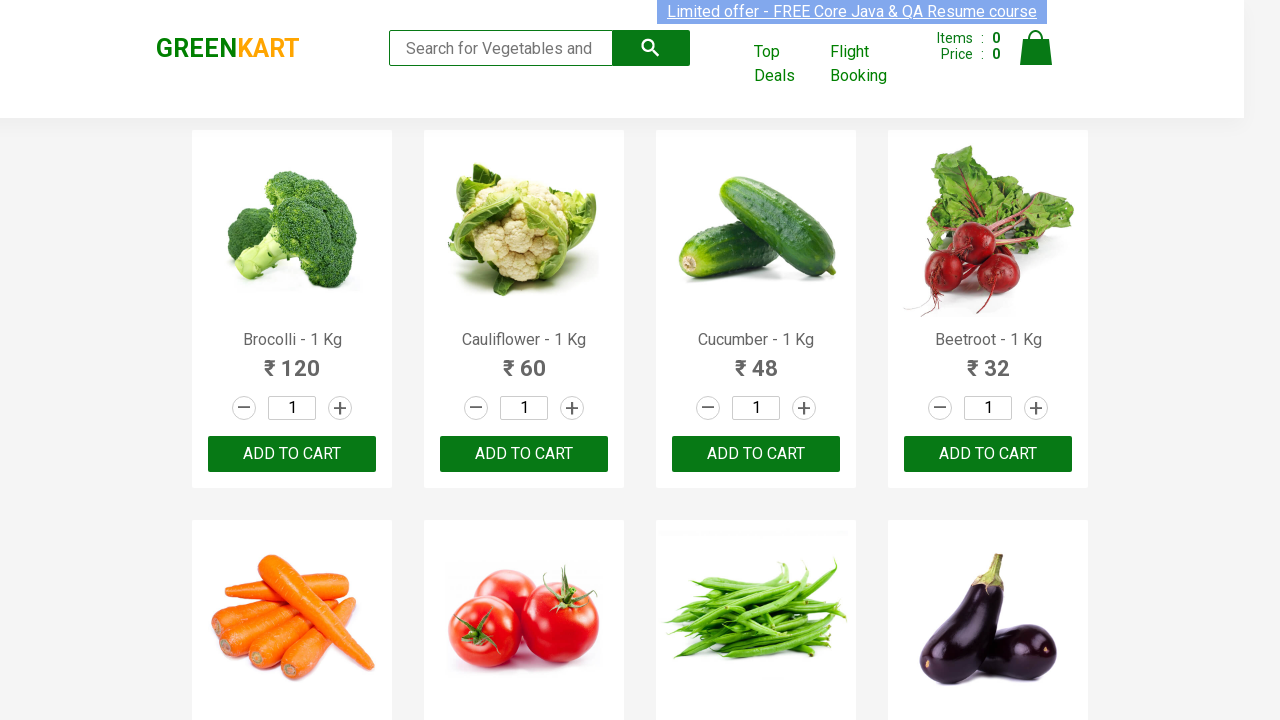